Searches GitHub for "selenide", navigates to the selenide/selenide repository, opens the Issues tab, and verifies that an issue with a specific name is displayed.

Starting URL: https://github.com

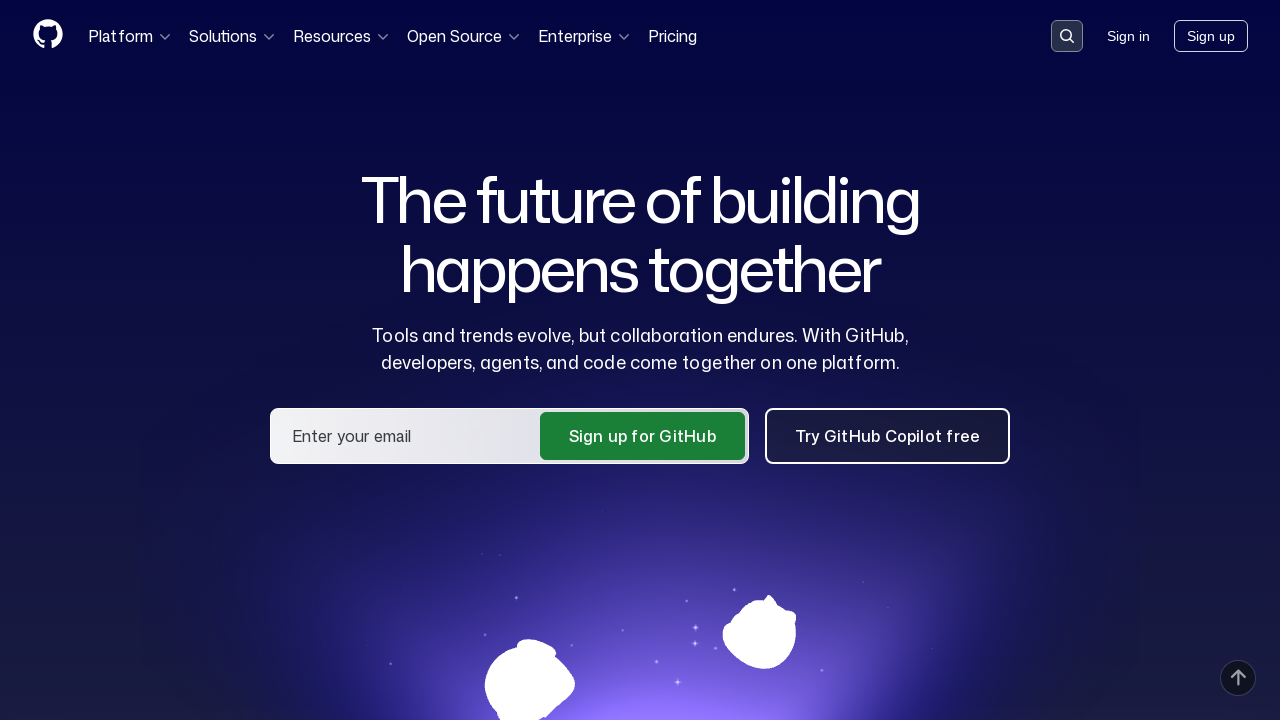

Clicked on the search input field at (1067, 36) on .search-input
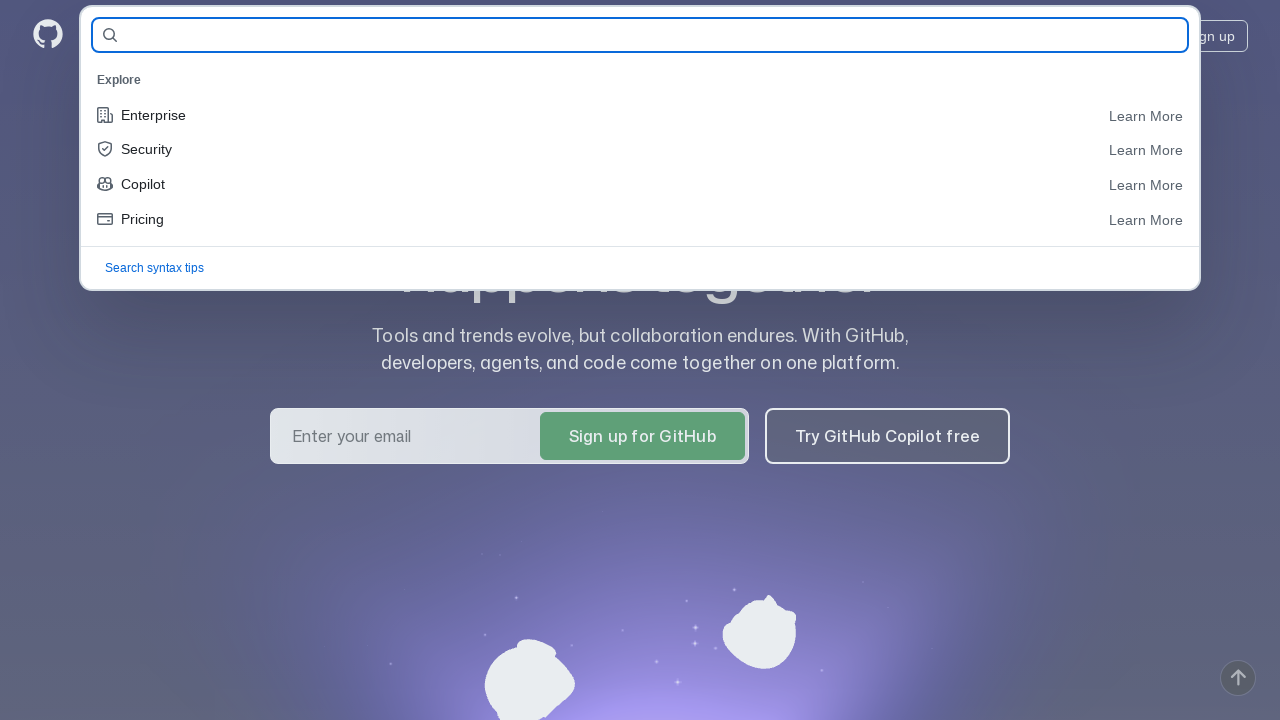

Filled search field with 'selenide' on #query-builder-test
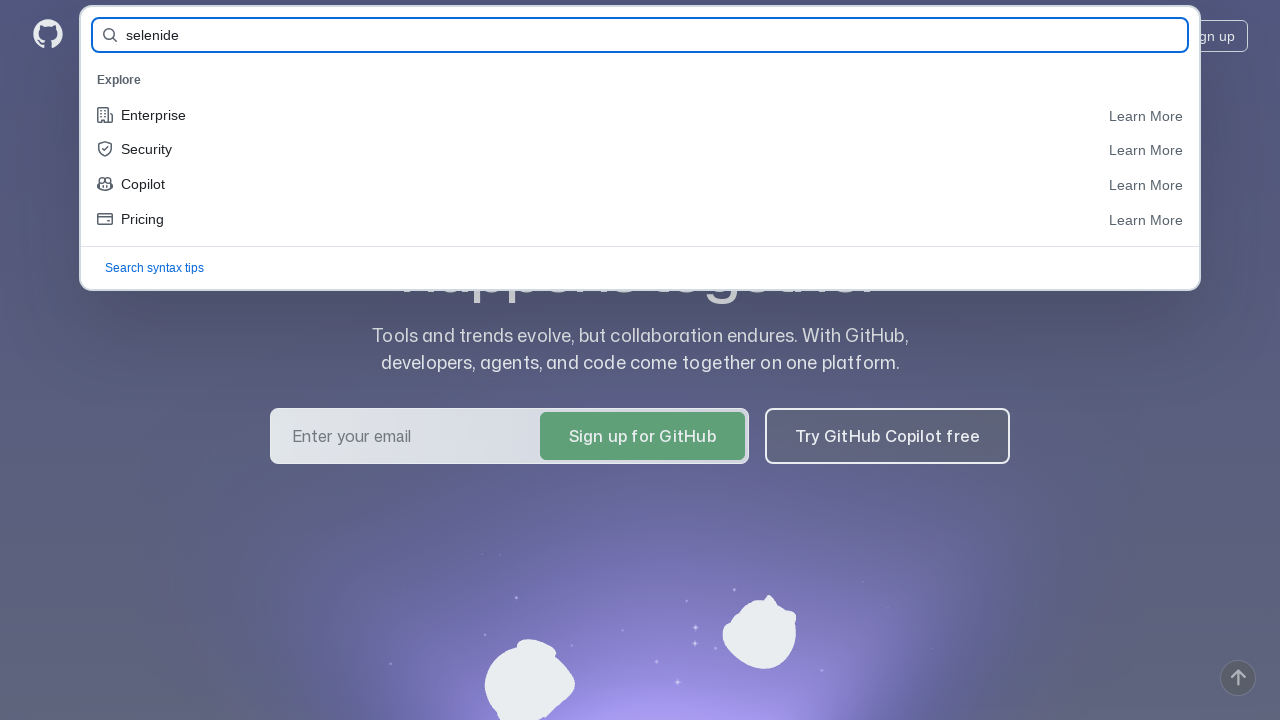

Pressed Enter to submit search query on #query-builder-test
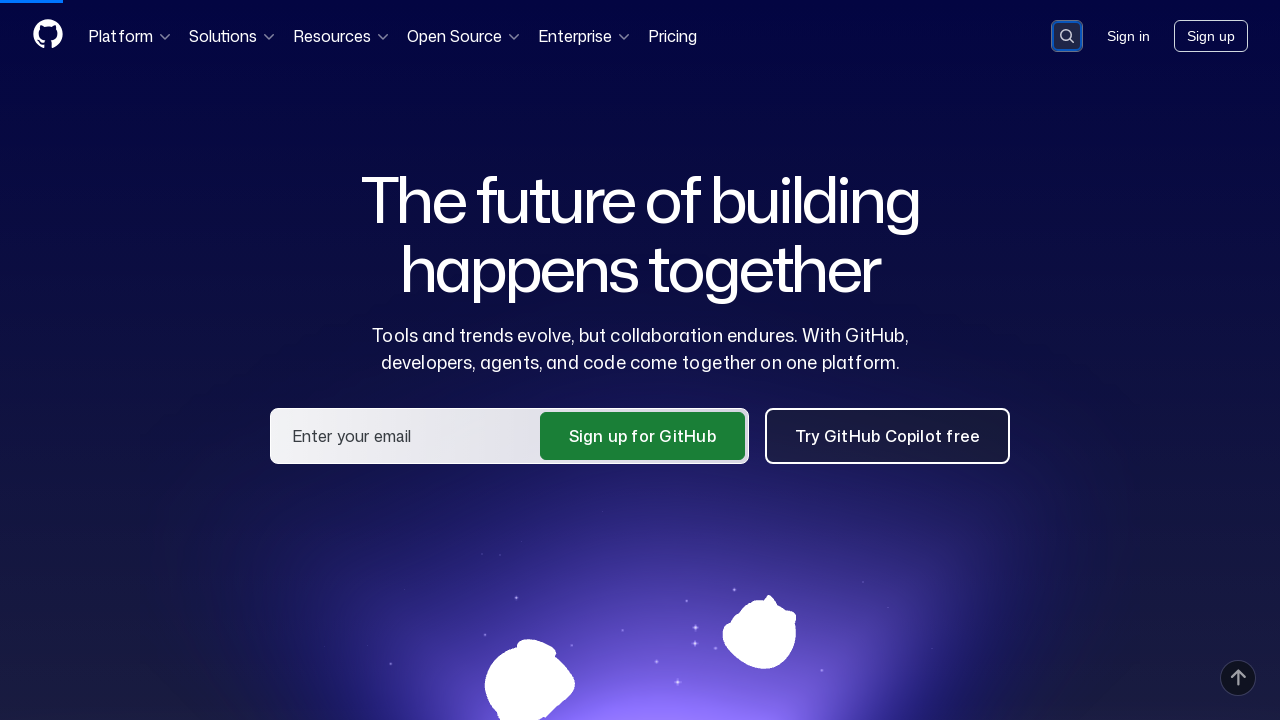

Search results loaded, selenide/selenide repository link appeared
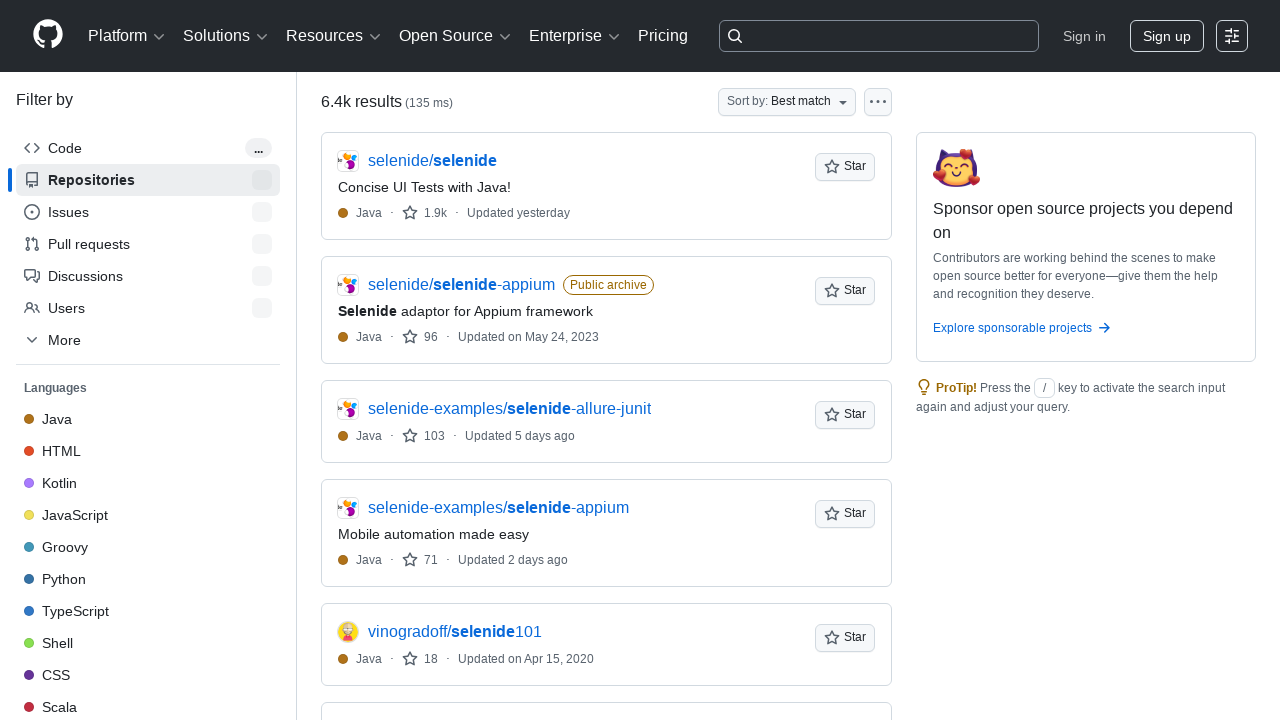

Clicked on selenide/selenide repository link at (432, 161) on a[href='/selenide/selenide']
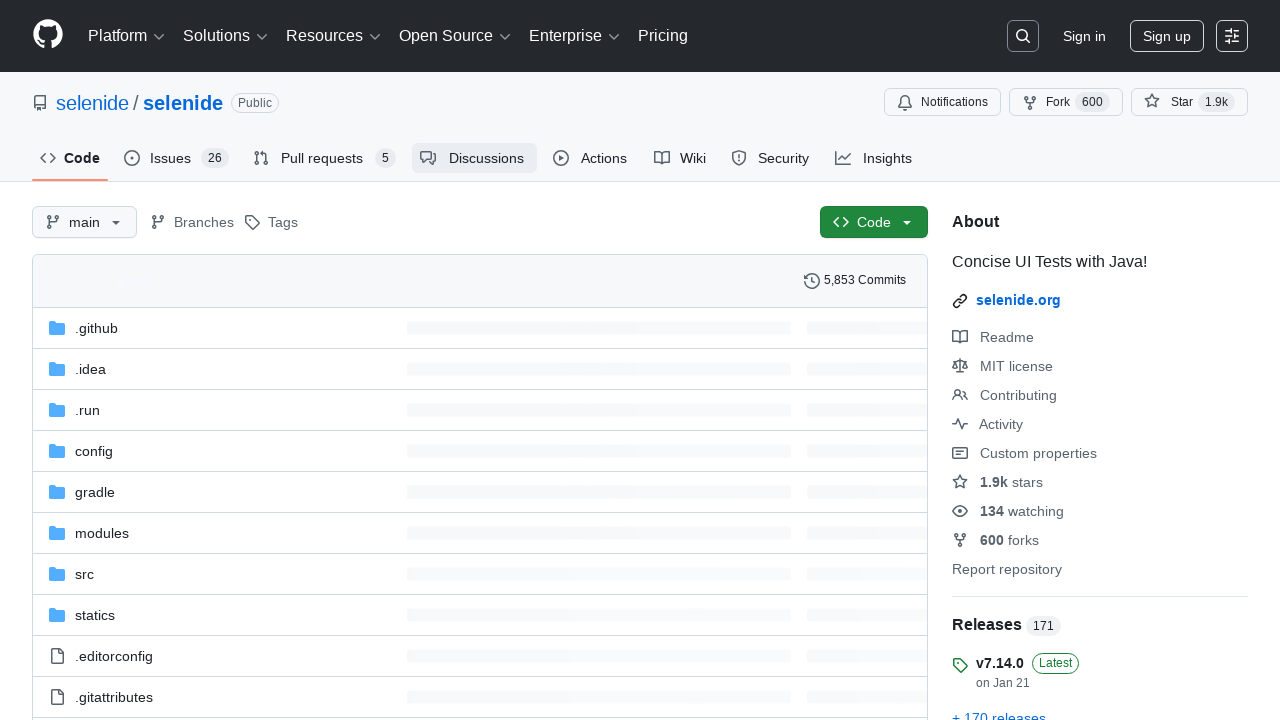

Clicked on the Issues tab at (176, 158) on #issues-tab
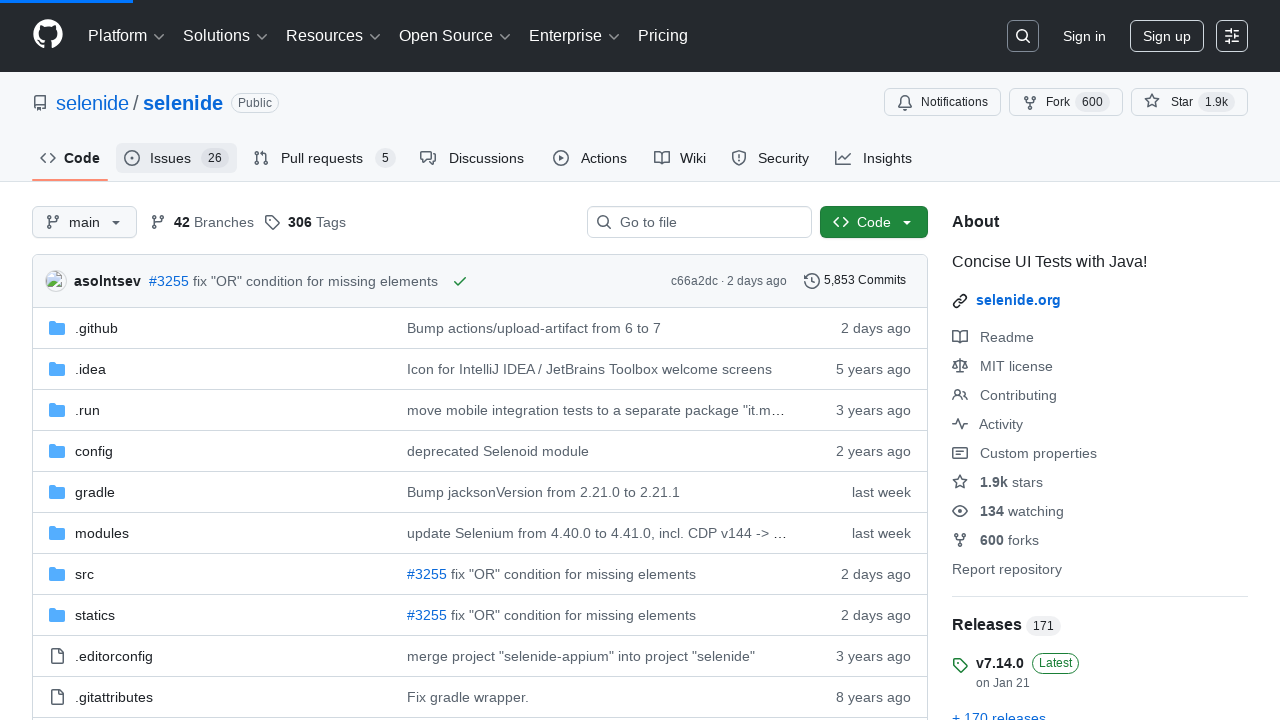

Verified issue 'User can add a global proxy filter' is displayed
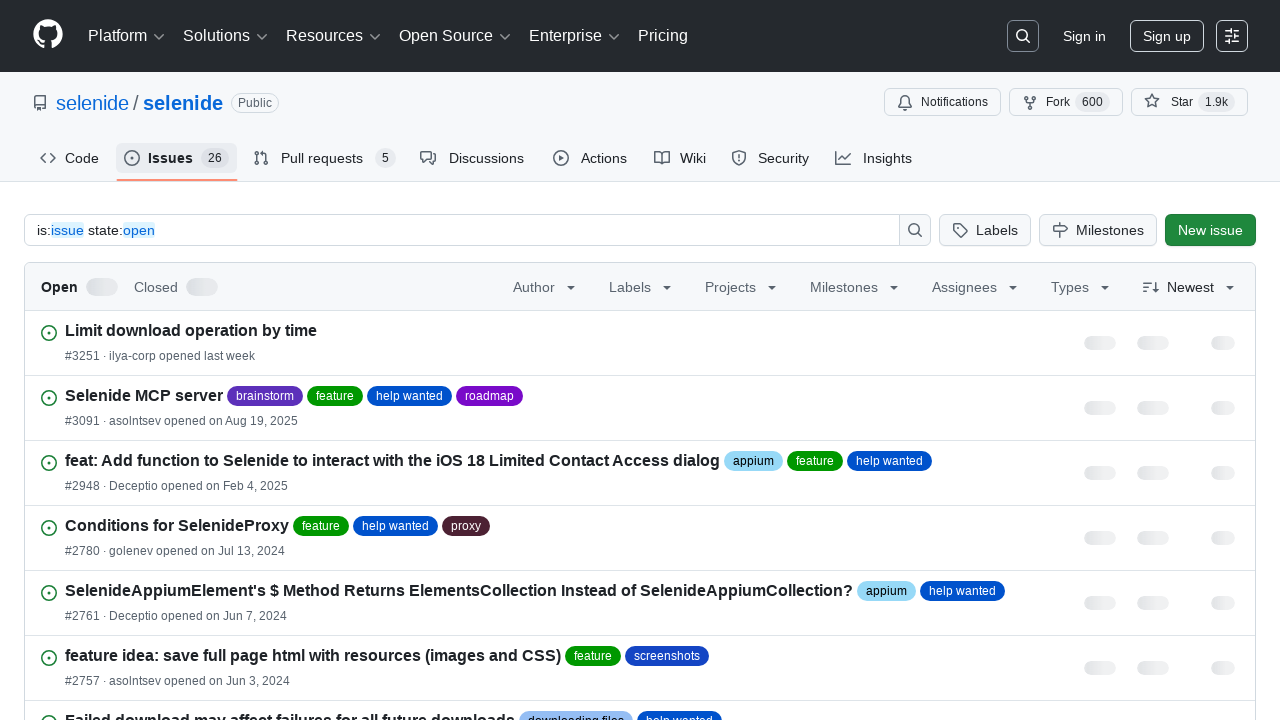

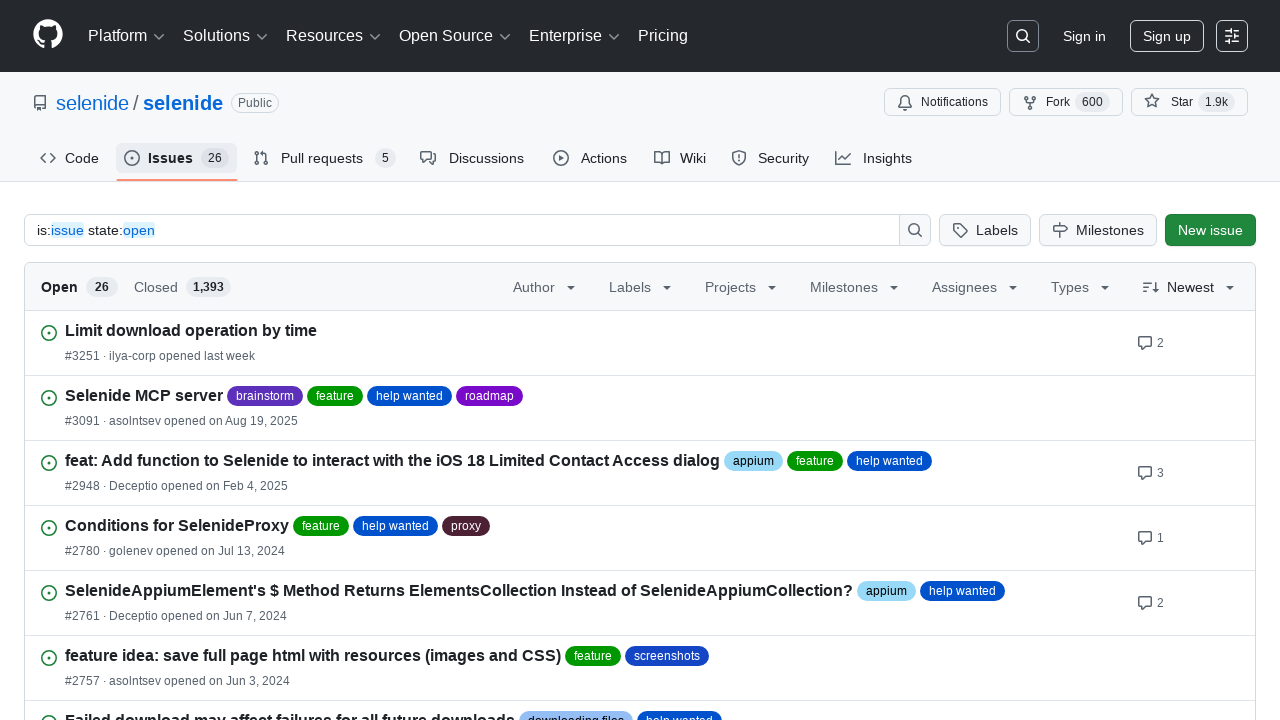